Tests the Login modal popup functionality (not actual login, just modal display)

Starting URL: https://www.demoblaze.com/

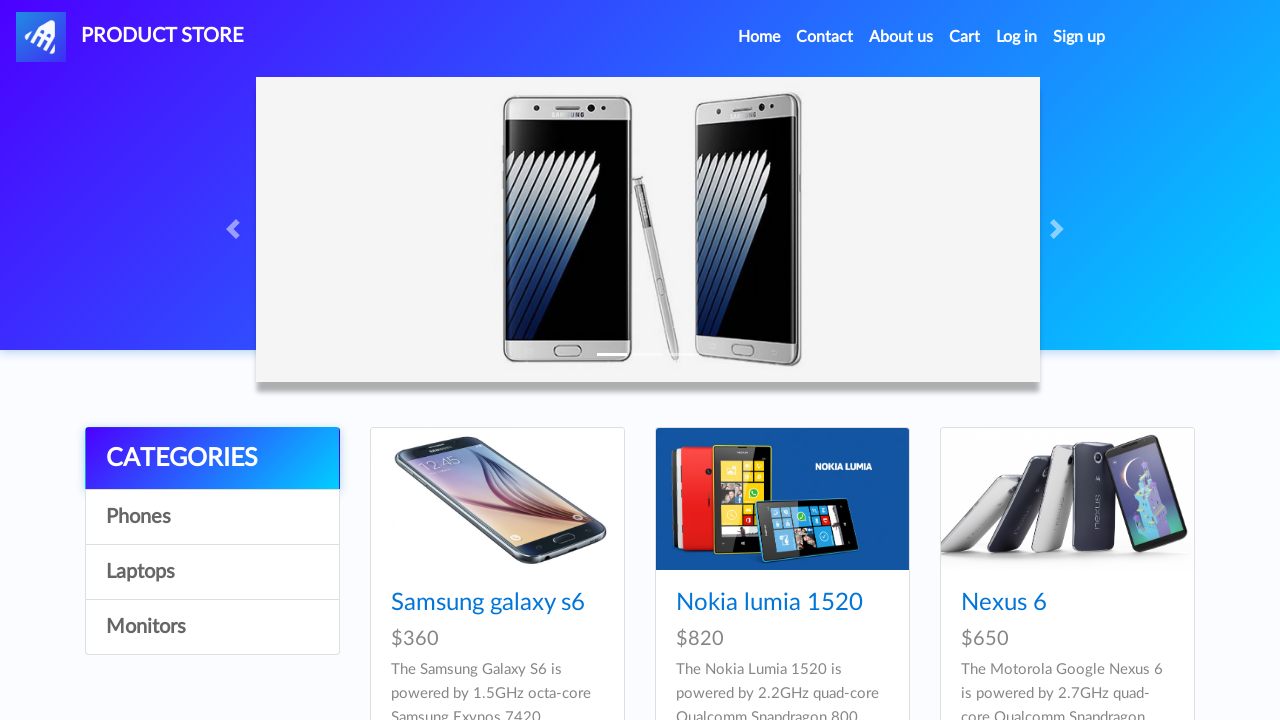

Clicked Log in link at (1017, 37) on a:has-text('Log in')
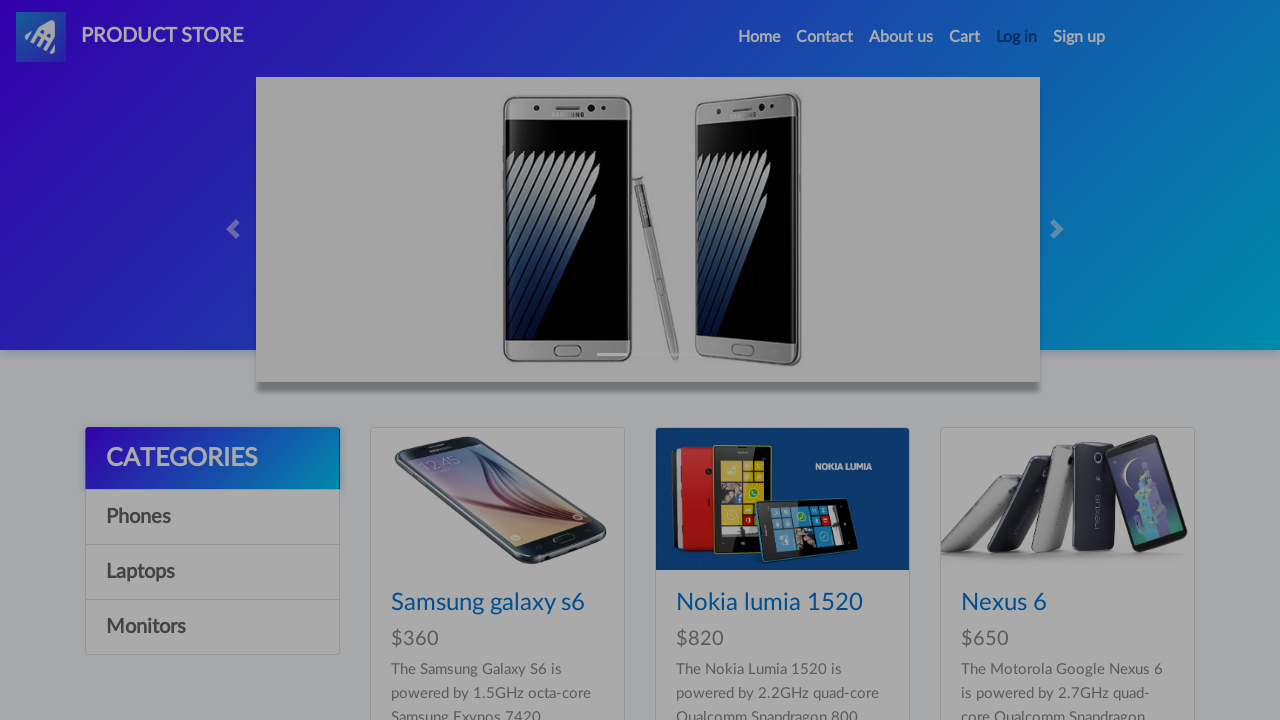

Login modal appeared
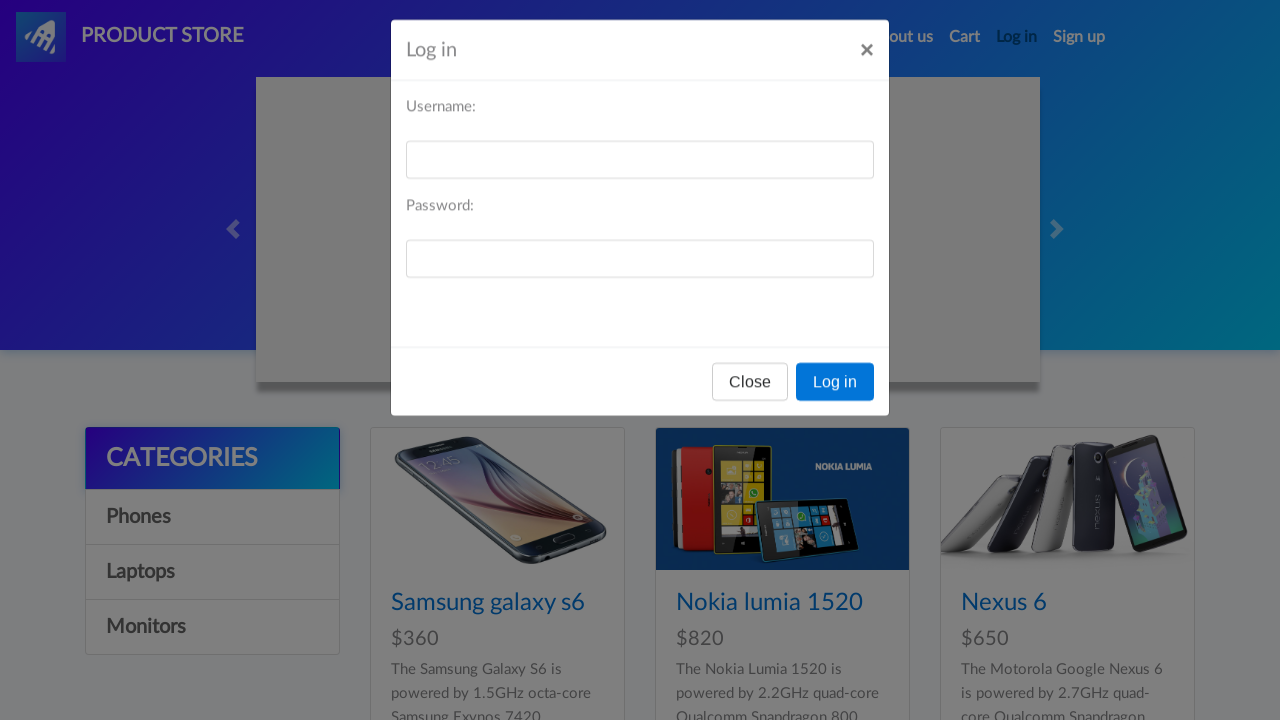

Verified modal title displays 'Log in'
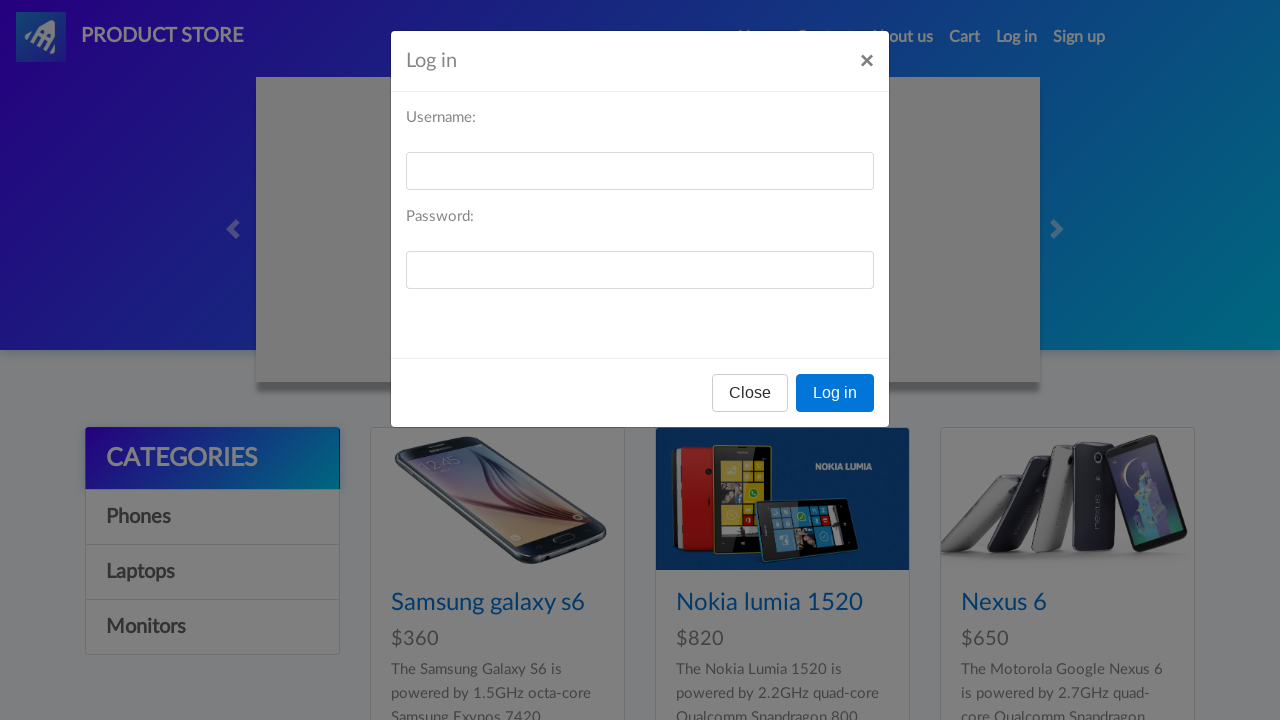

Clicked close button to dismiss login modal at (867, 61) on #logInModal button.close
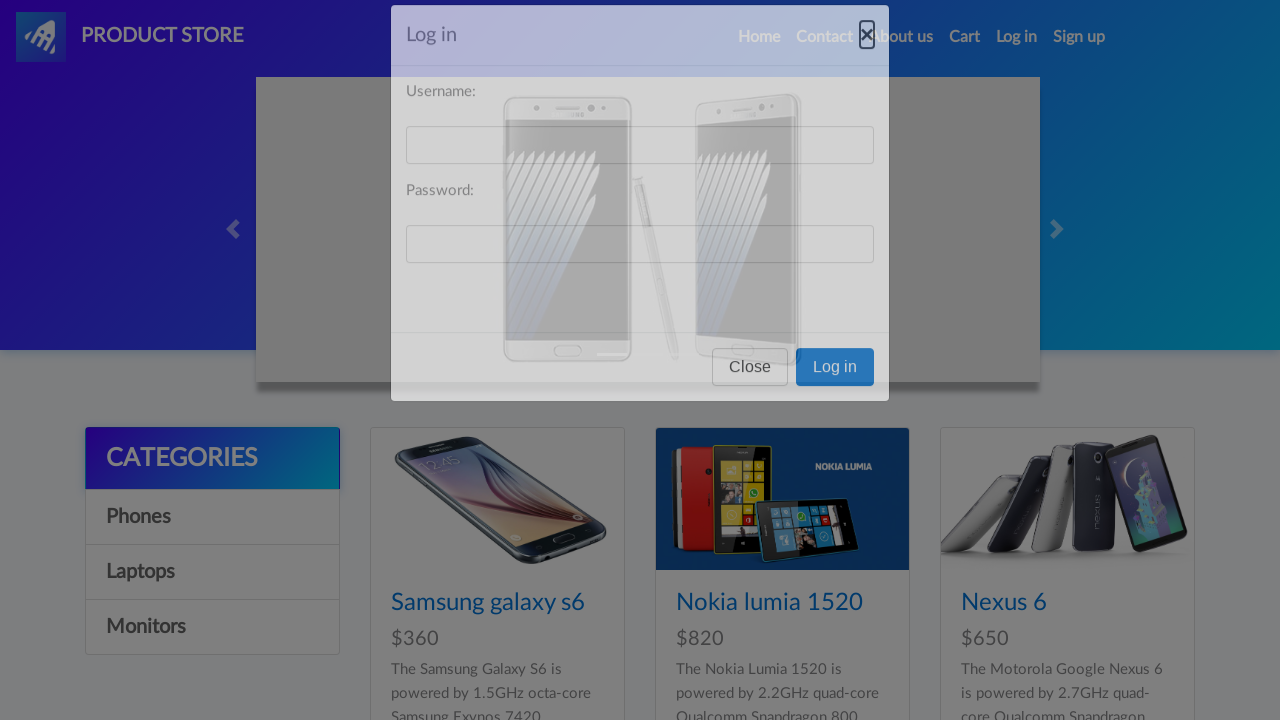

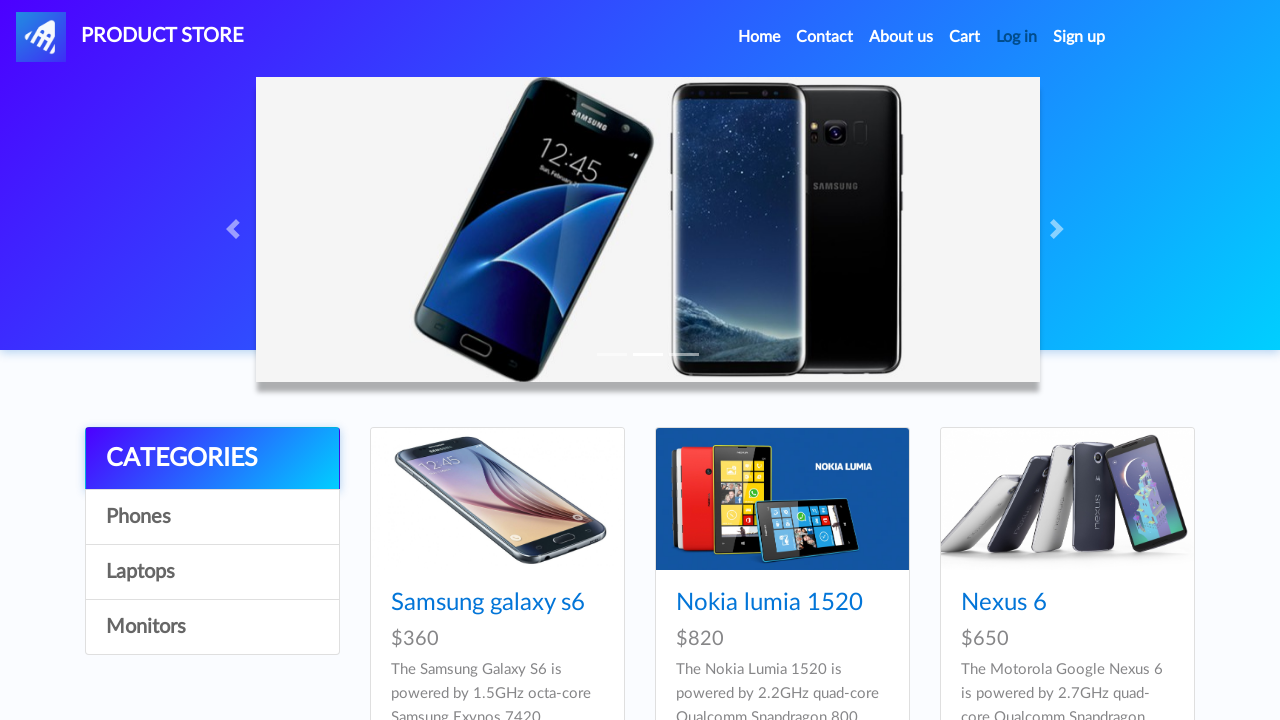